Tests forgot password form submission by entering an email and submitting the form

Starting URL: http://the-internet.herokuapp.com/forgot_password

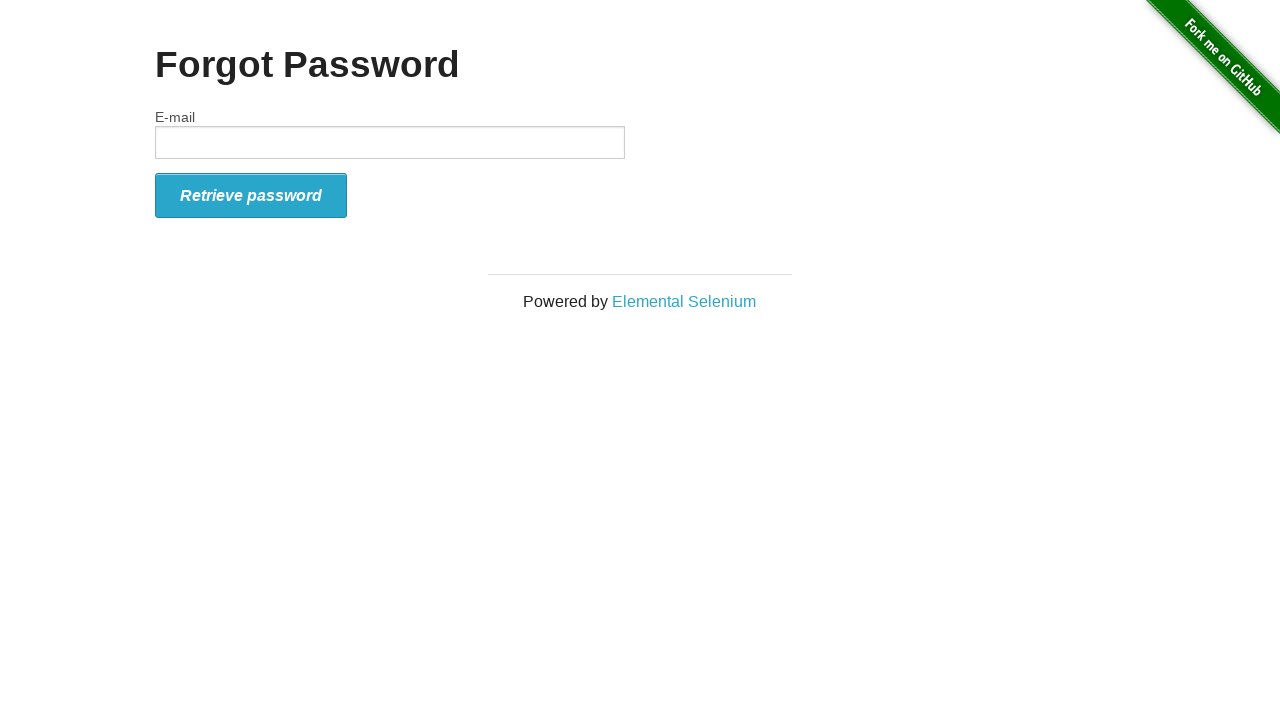

Filled email field with 'testuser@example.com' on #email
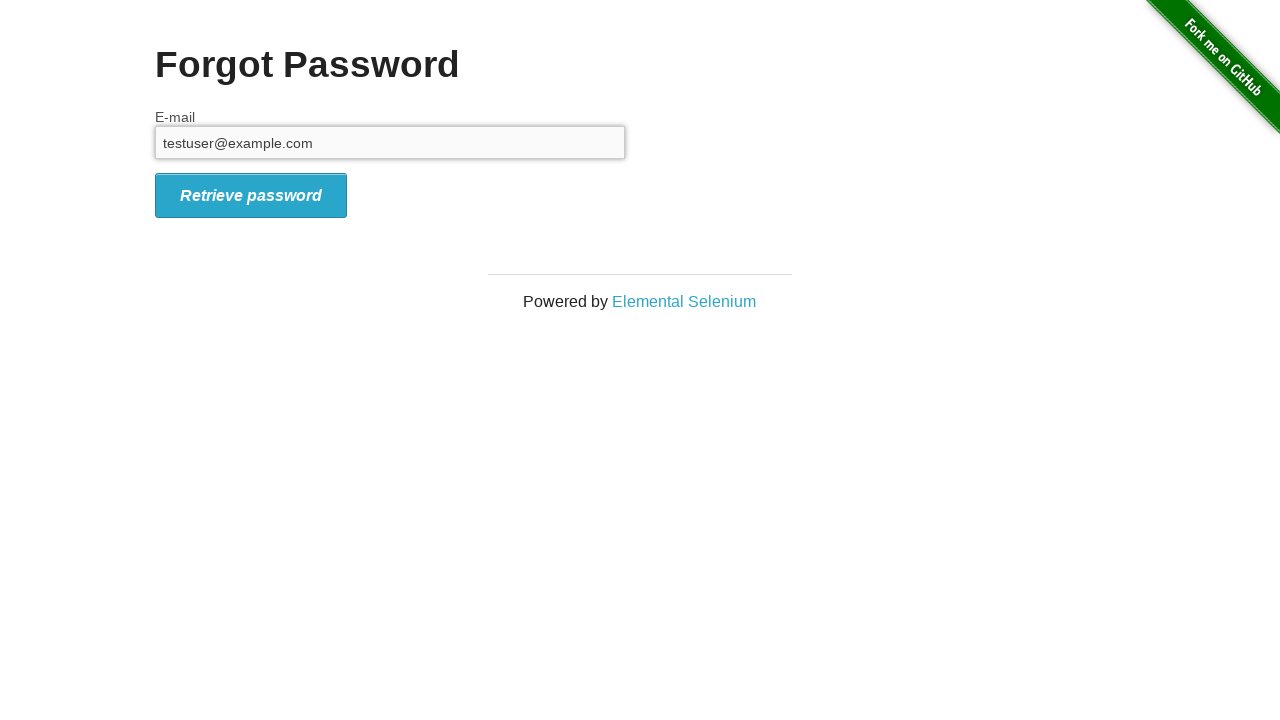

Pressed Enter to submit forgot password form on #email
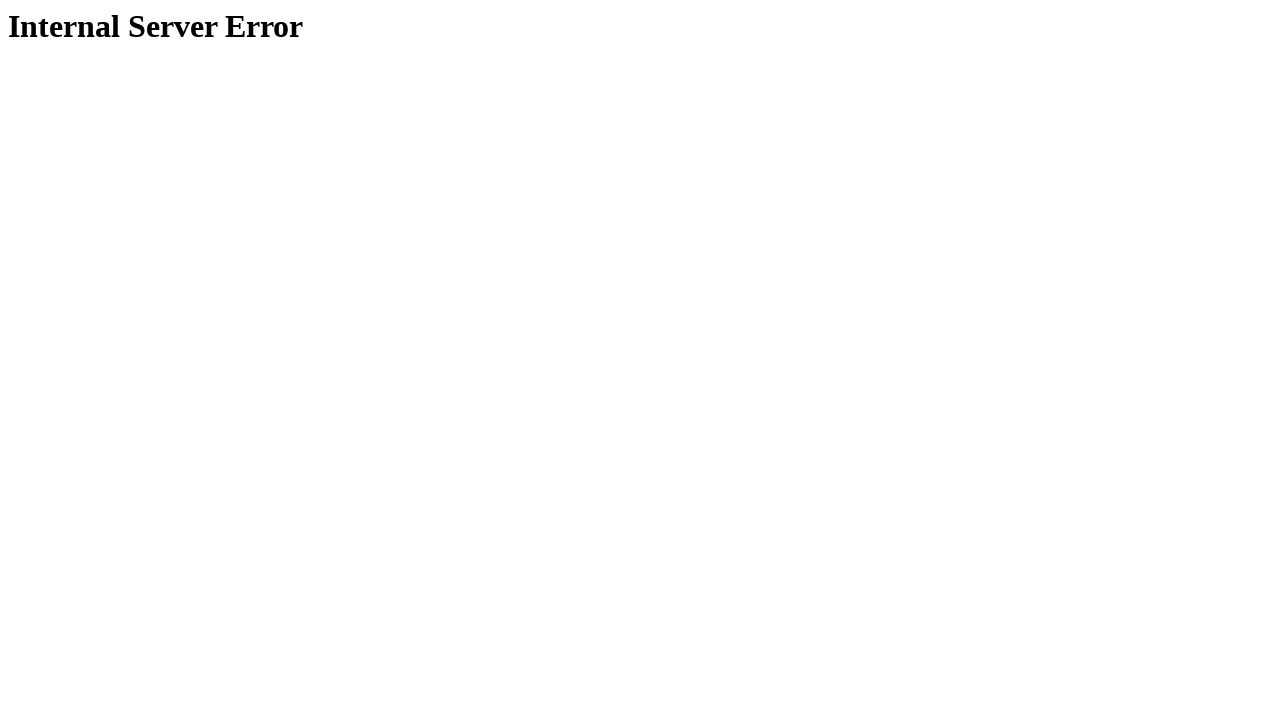

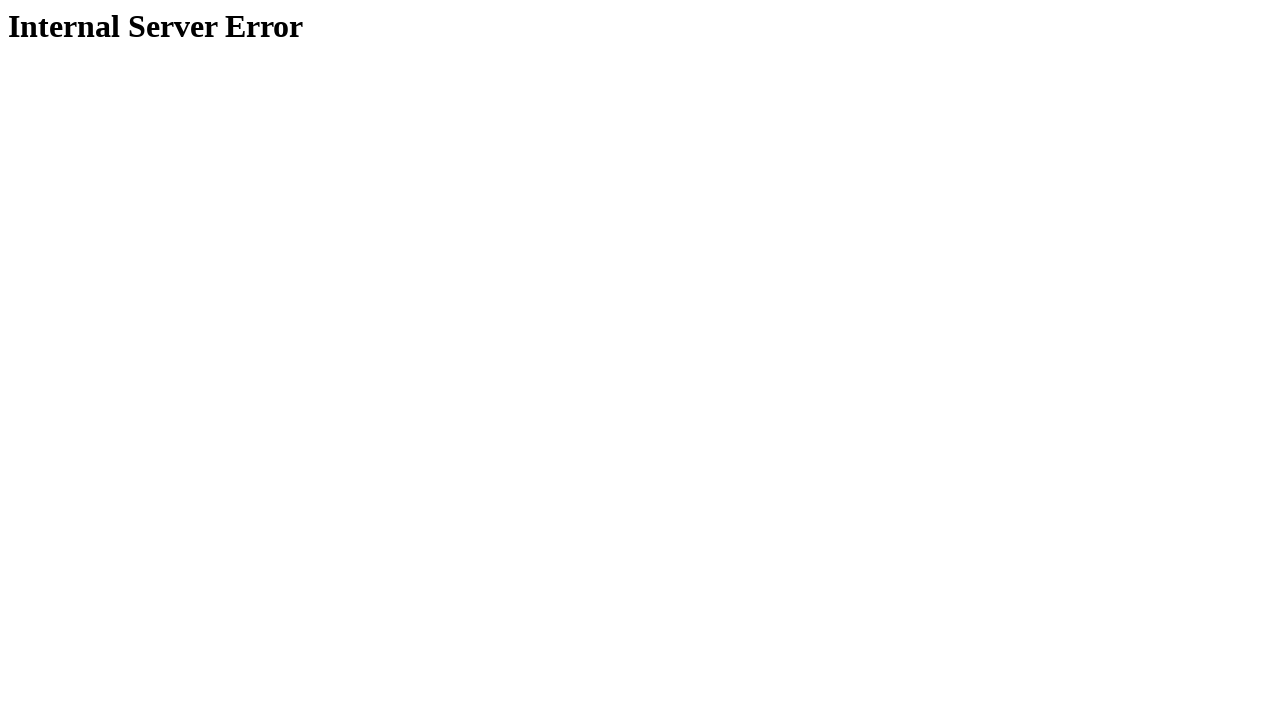